Navigates to W3Schools HTML tables tutorial page and verifies the example customers table is present and contains data rows

Starting URL: https://www.w3schools.com/html/html_tables.asp

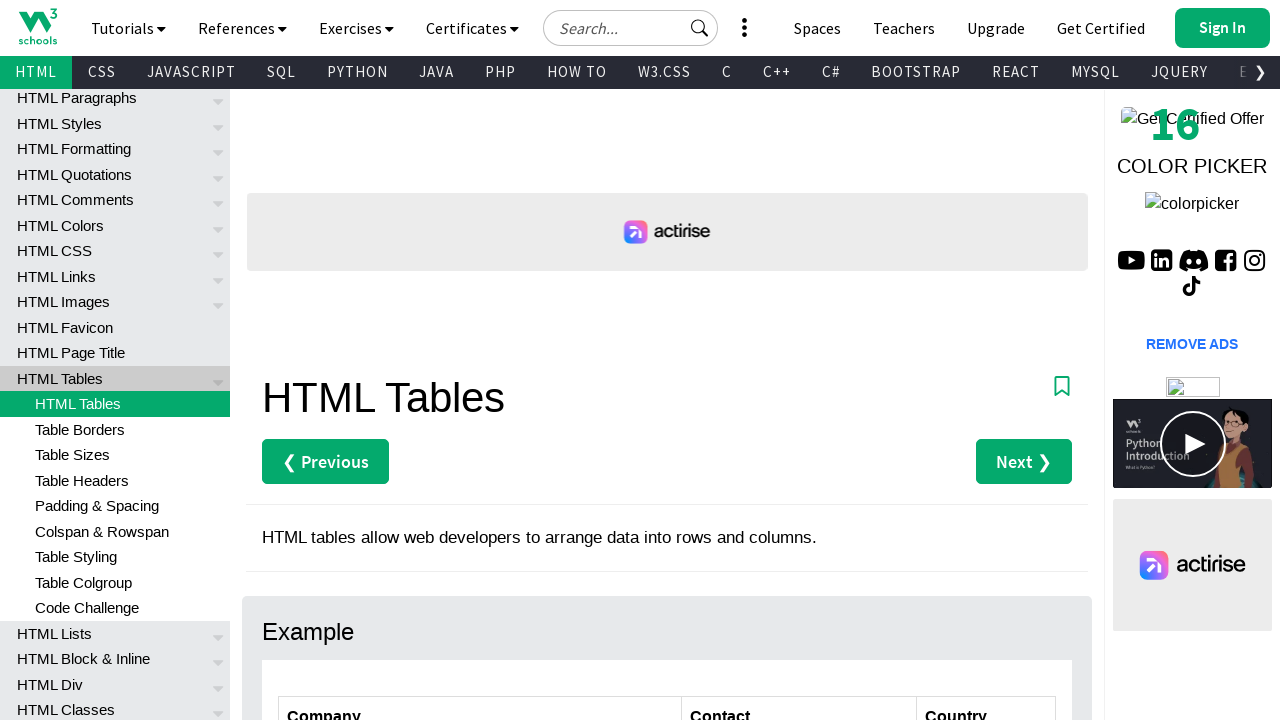

Navigated to W3Schools HTML tables tutorial page
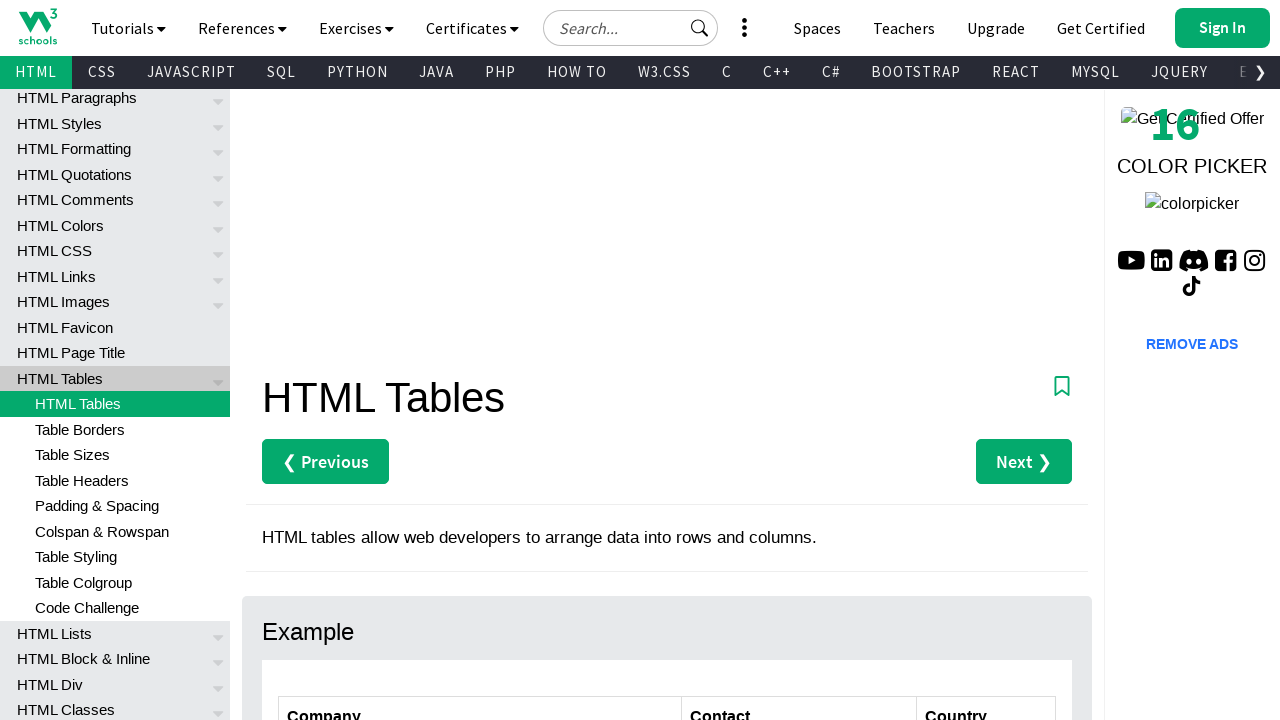

Customers table element is present on the page
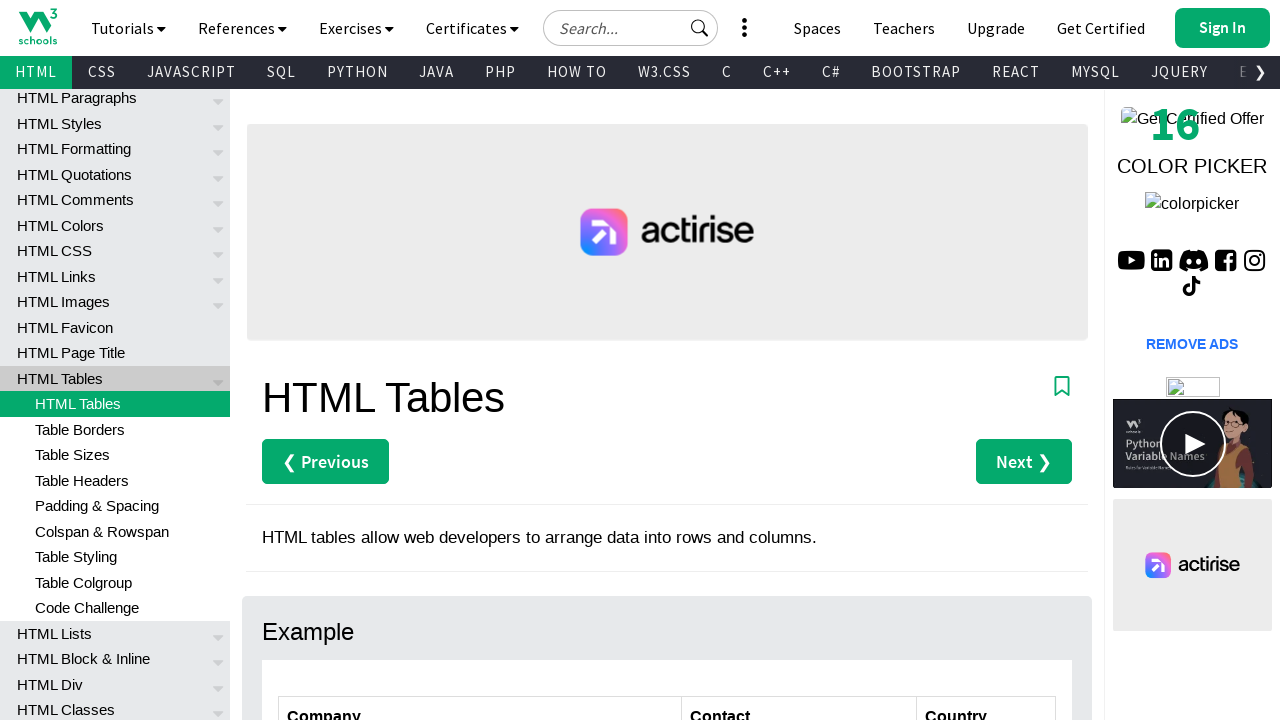

Customers table contains table row elements
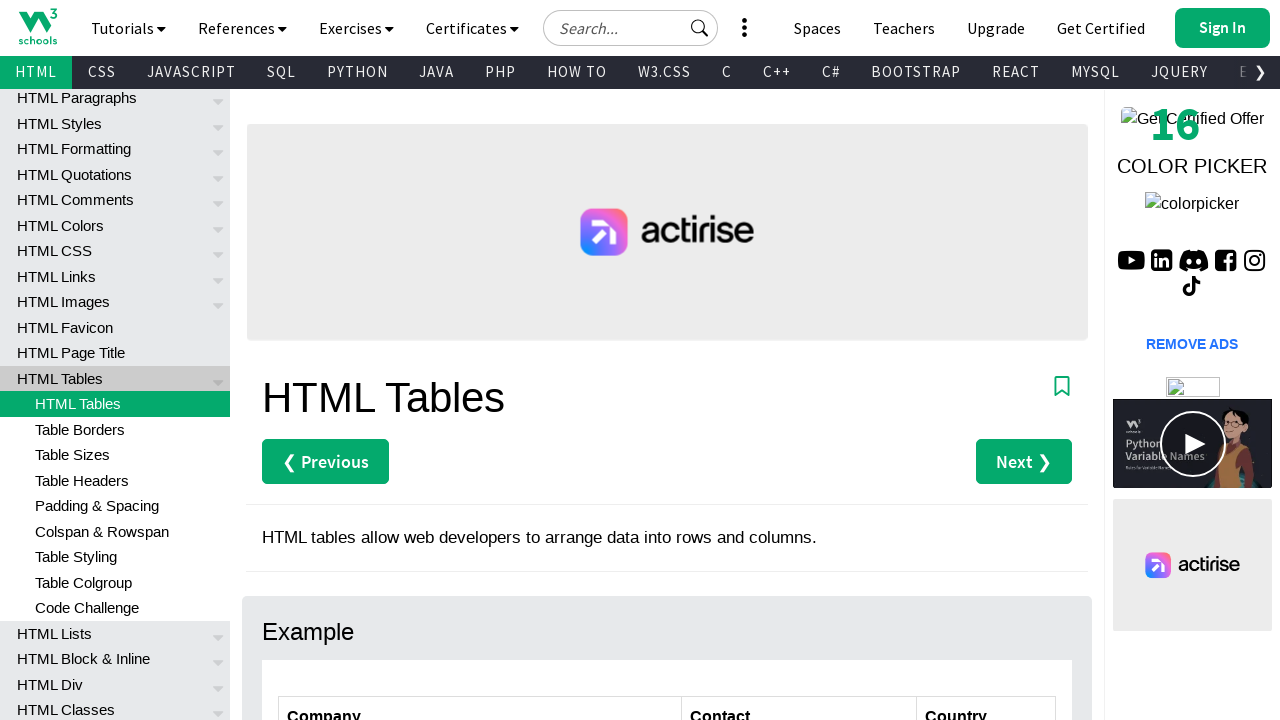

Customers table contains data cells with content
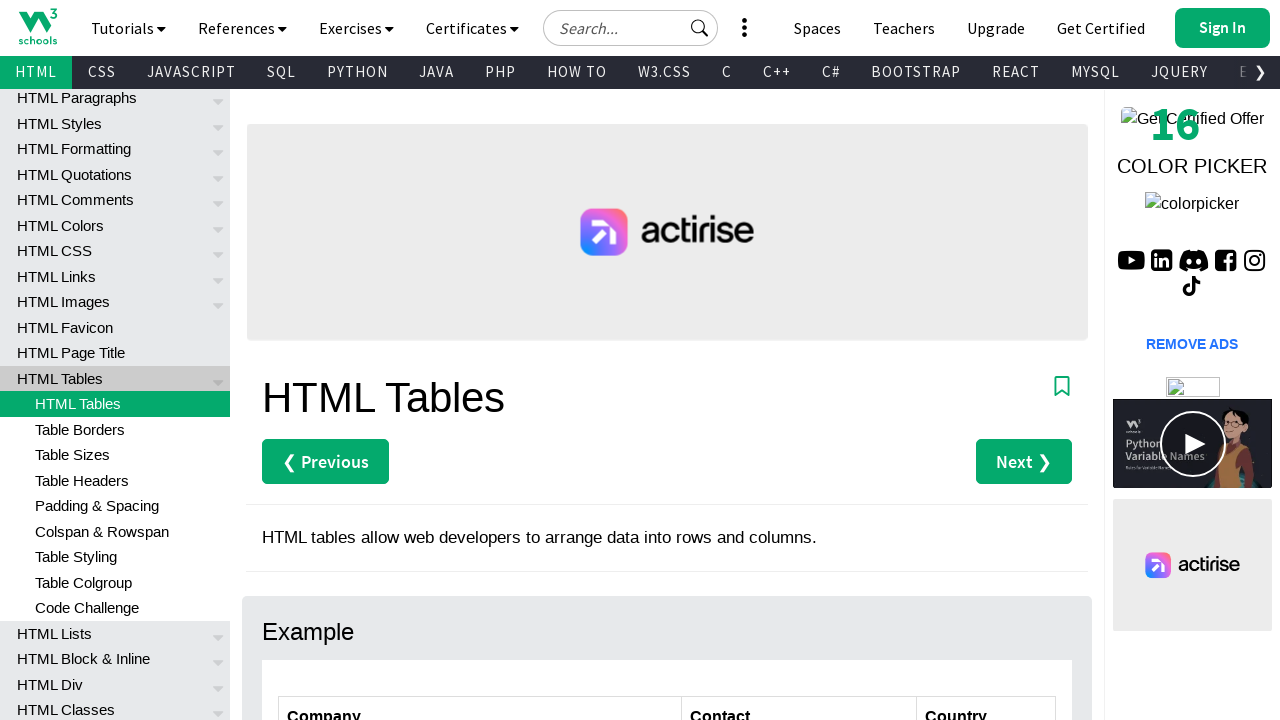

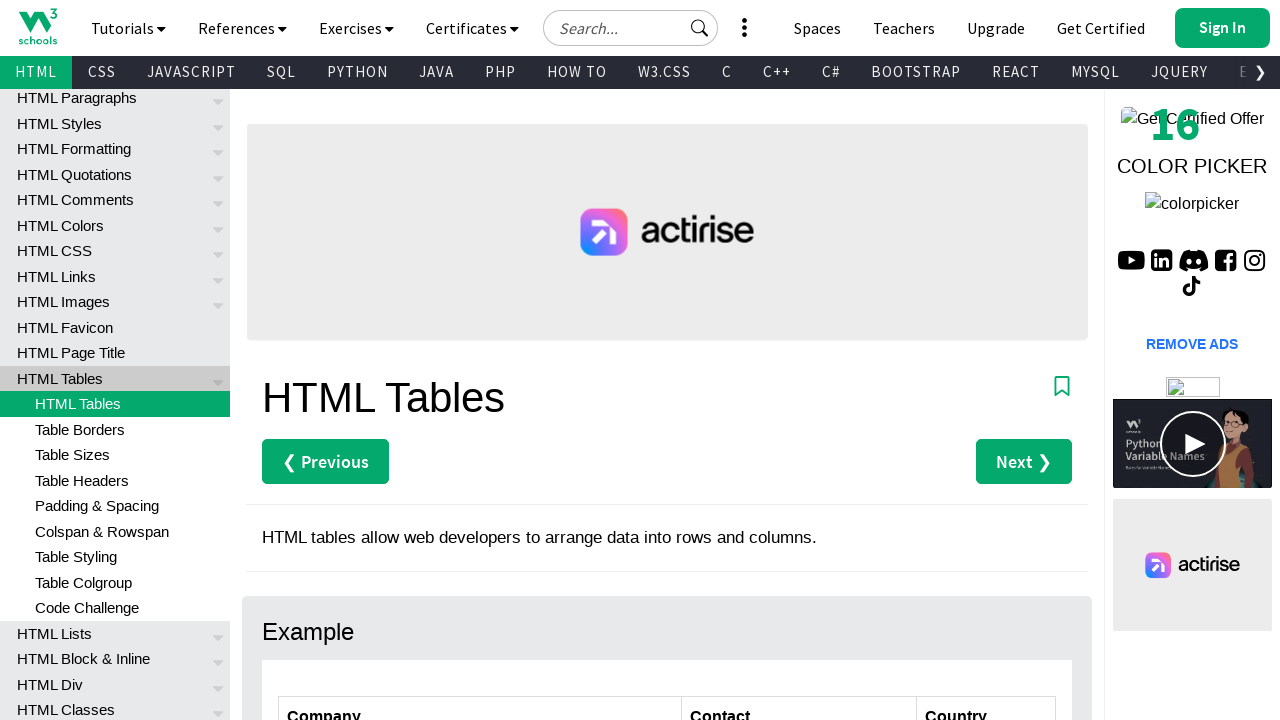